Tests keyboard actions including typing text, selecting all with Ctrl+A, copying with Ctrl+C, tabbing to next field, and pasting with Ctrl+V

Starting URL: https://testautomationpractice.blogspot.com/

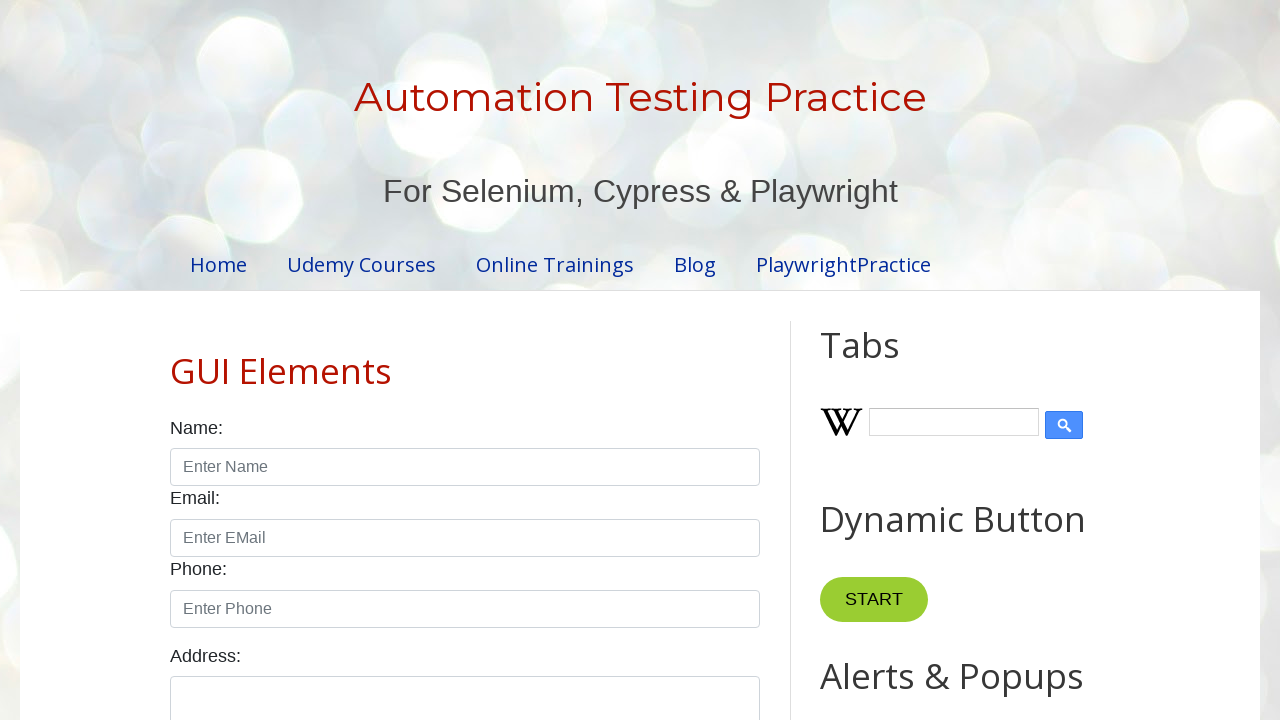

Typed 'Hello World!' using keyboard
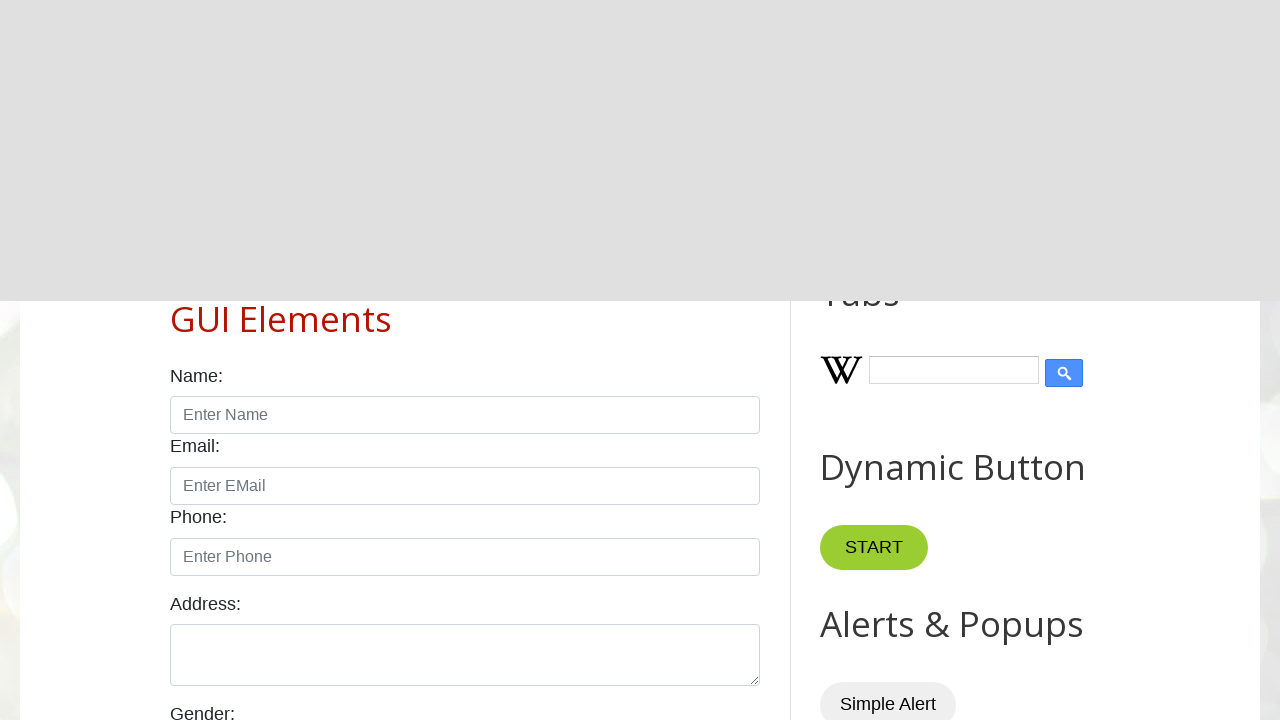

Selected all text with Ctrl+A
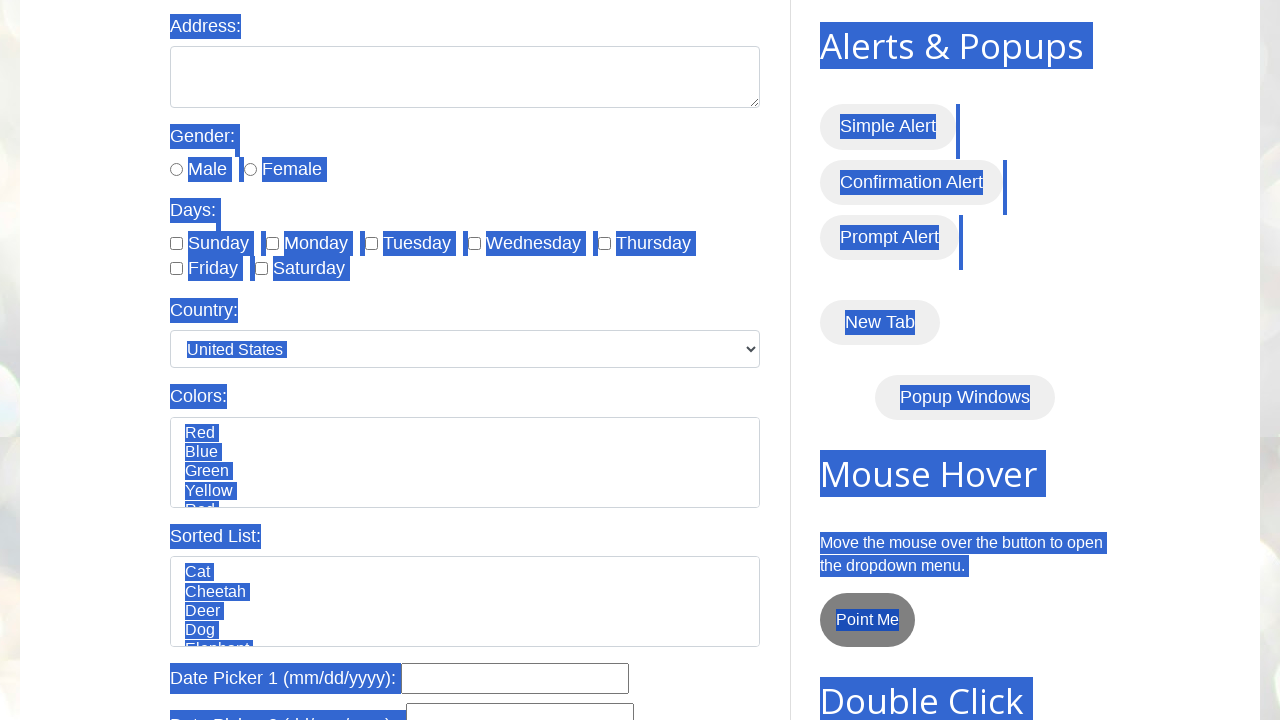

Copied selected text with Ctrl+C
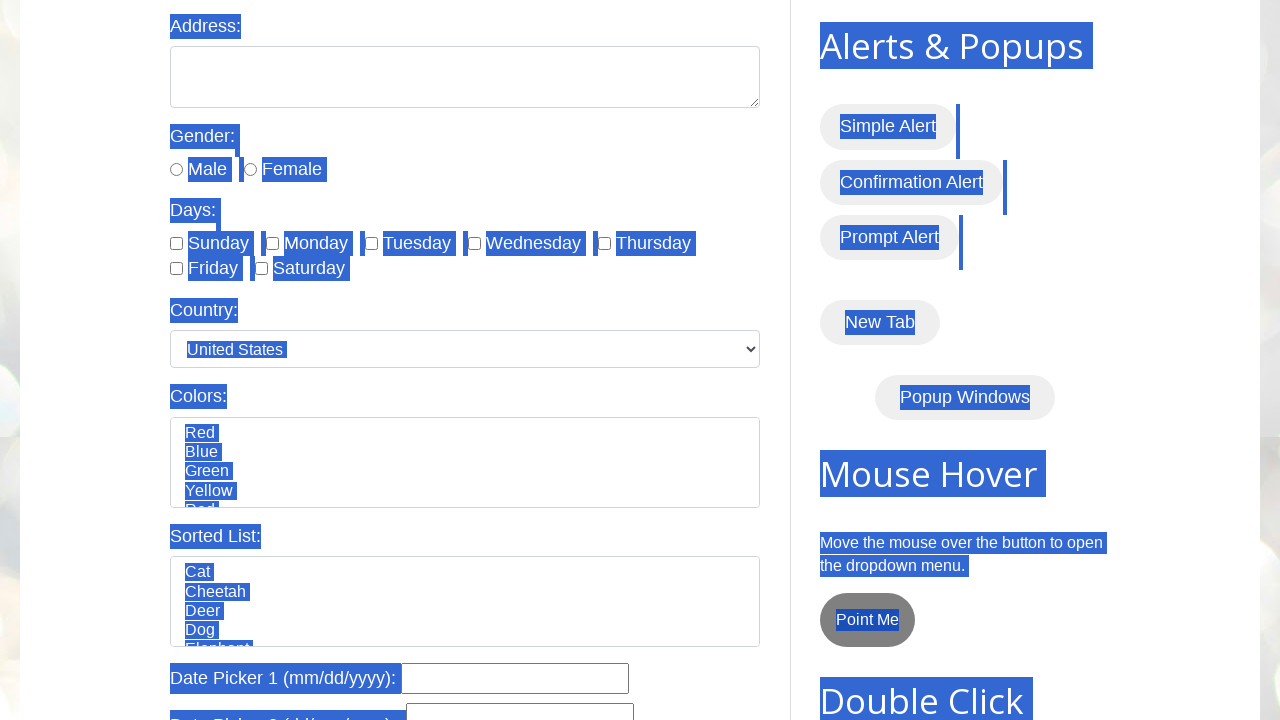

Pressed Tab key down to navigate to next field
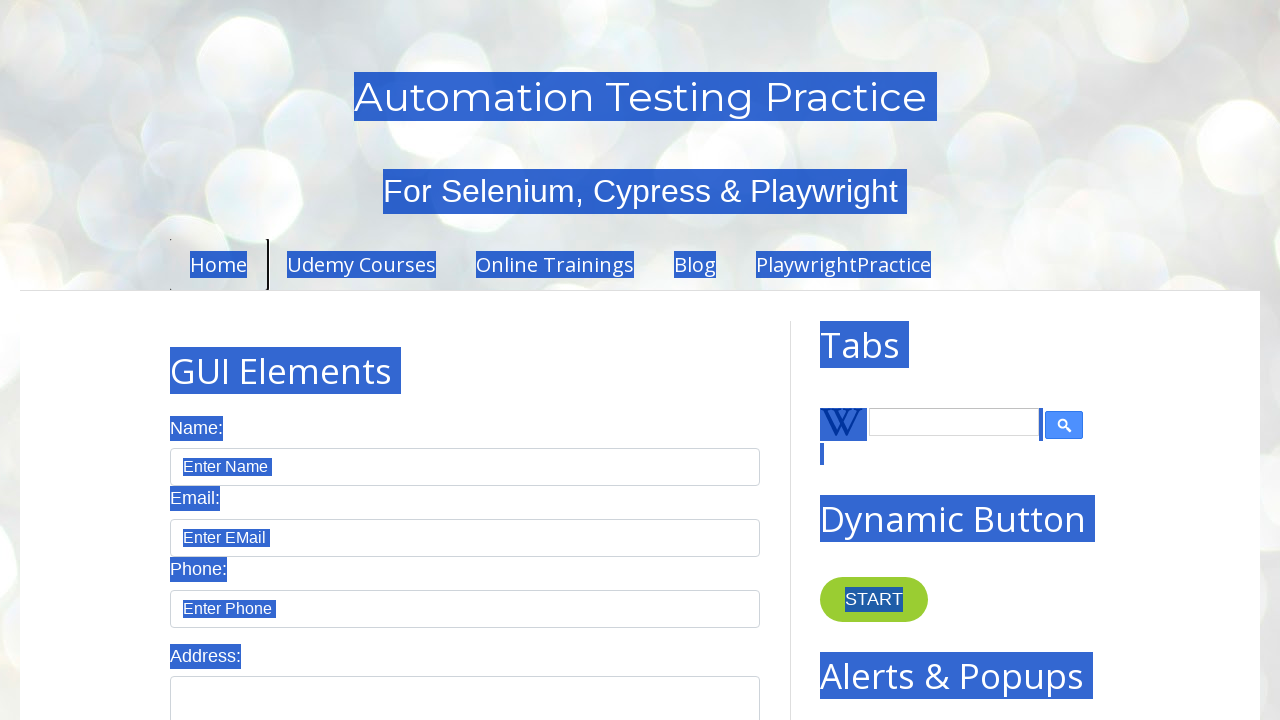

Released Tab key
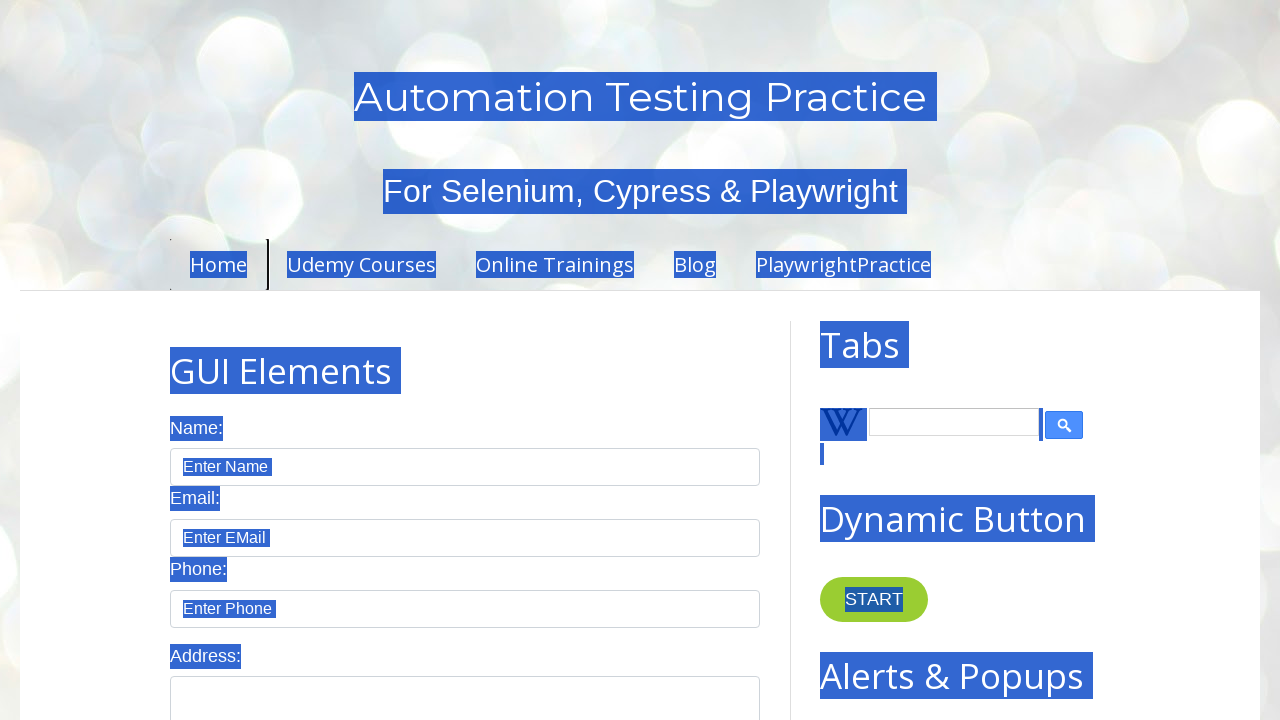

Pasted copied text with Ctrl+V
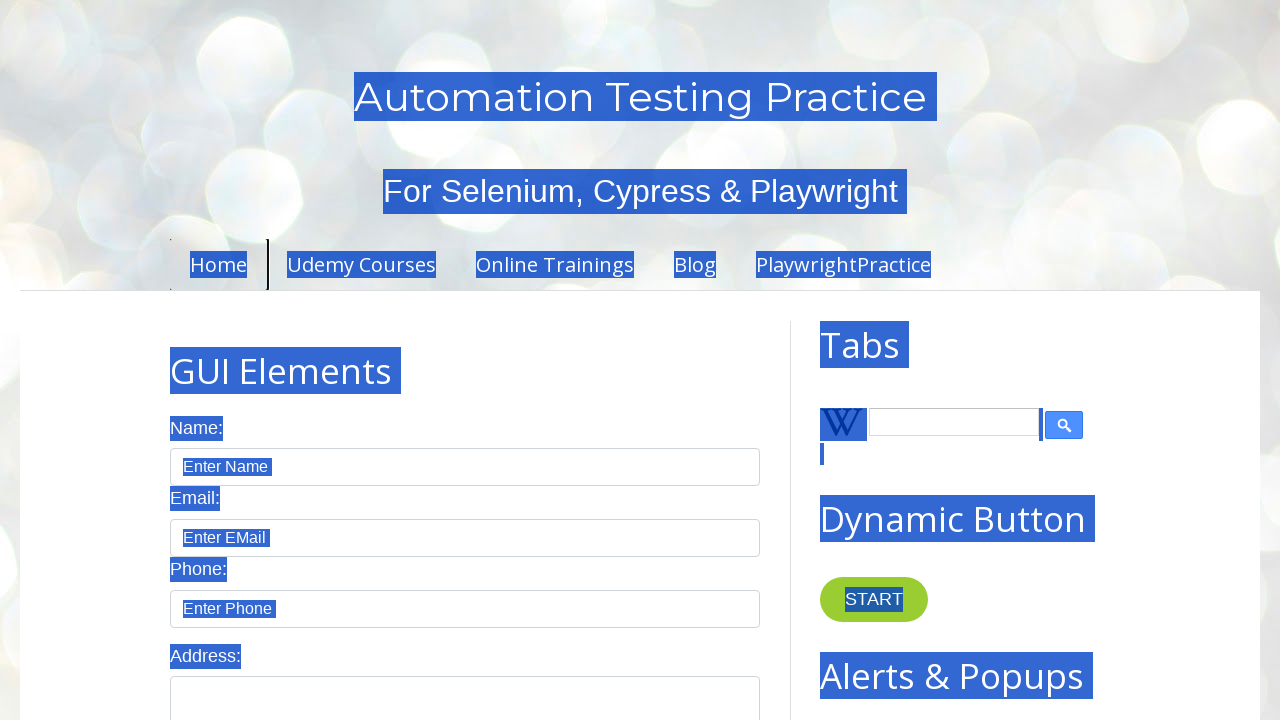

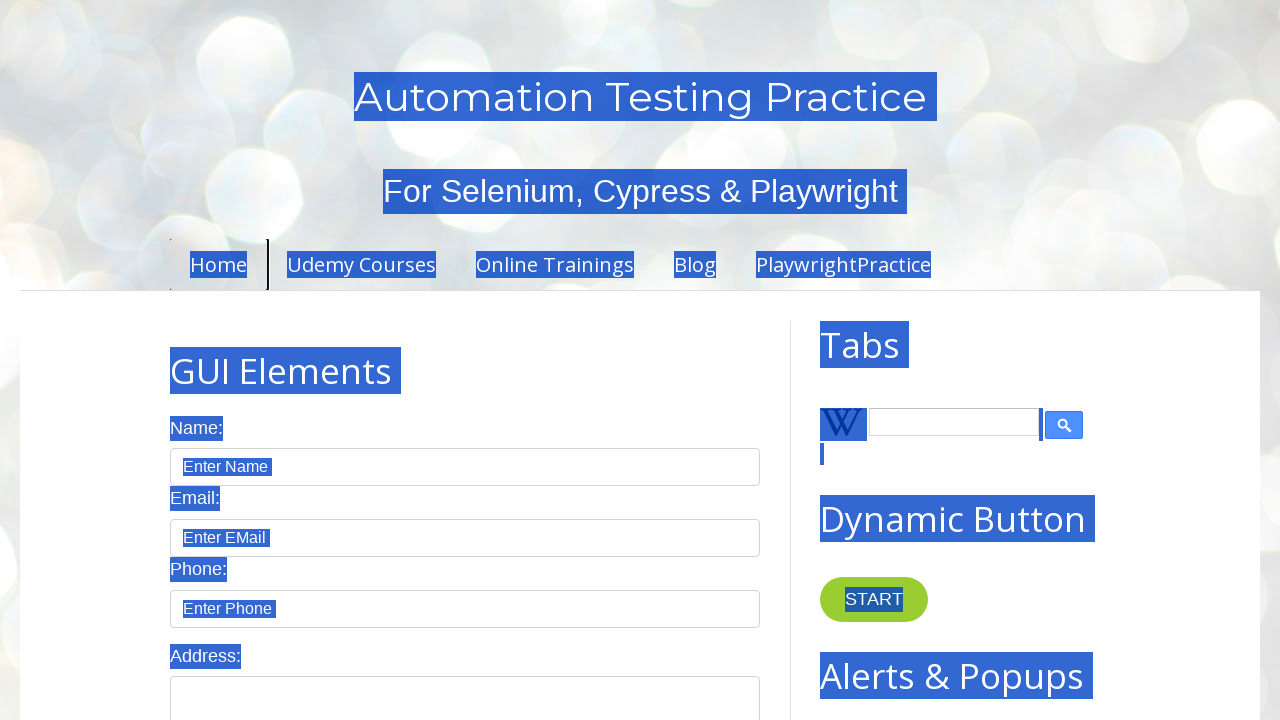